Tests double-click functionality by double-clicking a button and verifying the success message appears

Starting URL: https://demoqa.com/buttons/

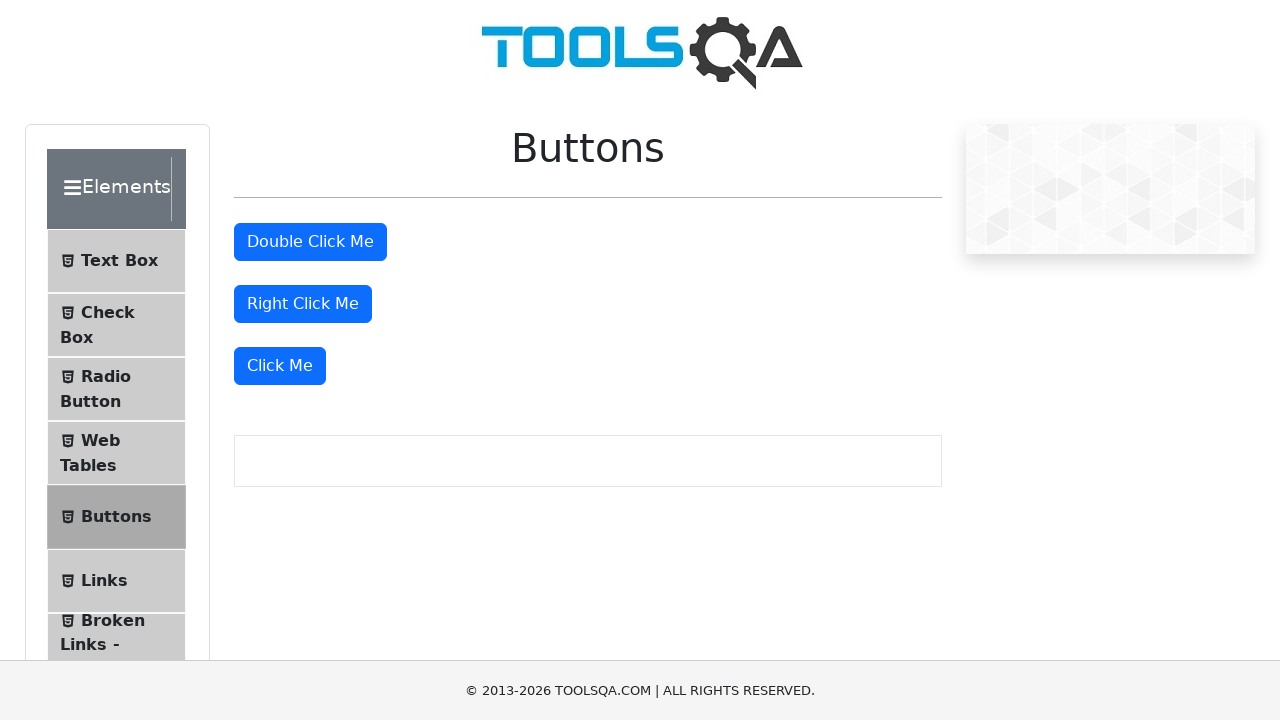

Double-clicked the button to trigger double-click functionality at (310, 242) on #doubleClickBtn
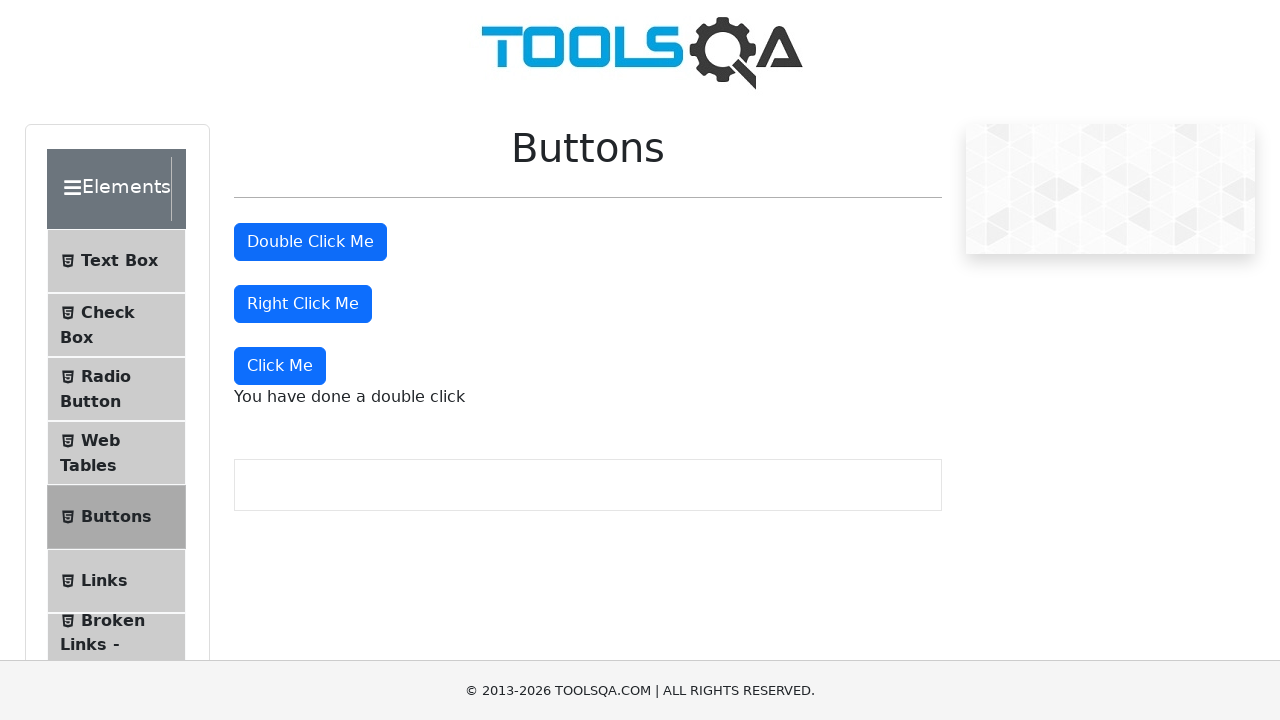

Waited for success message to appear
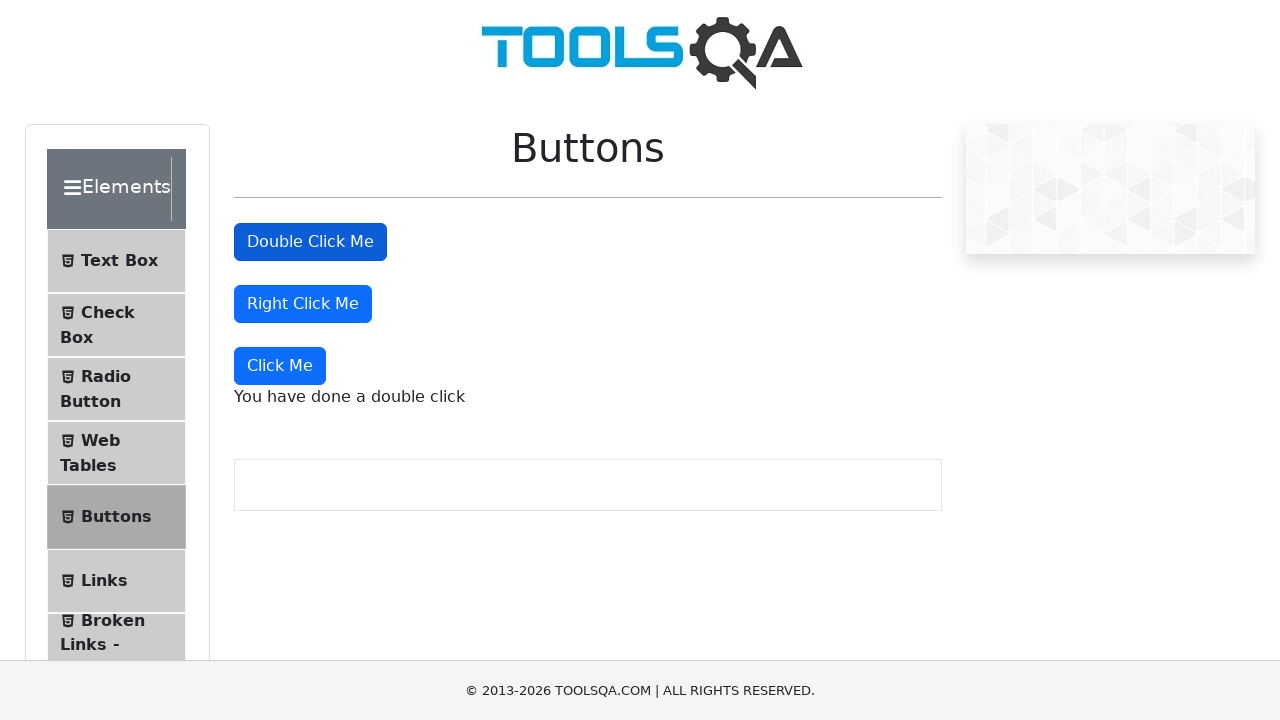

Retrieved the success message text content
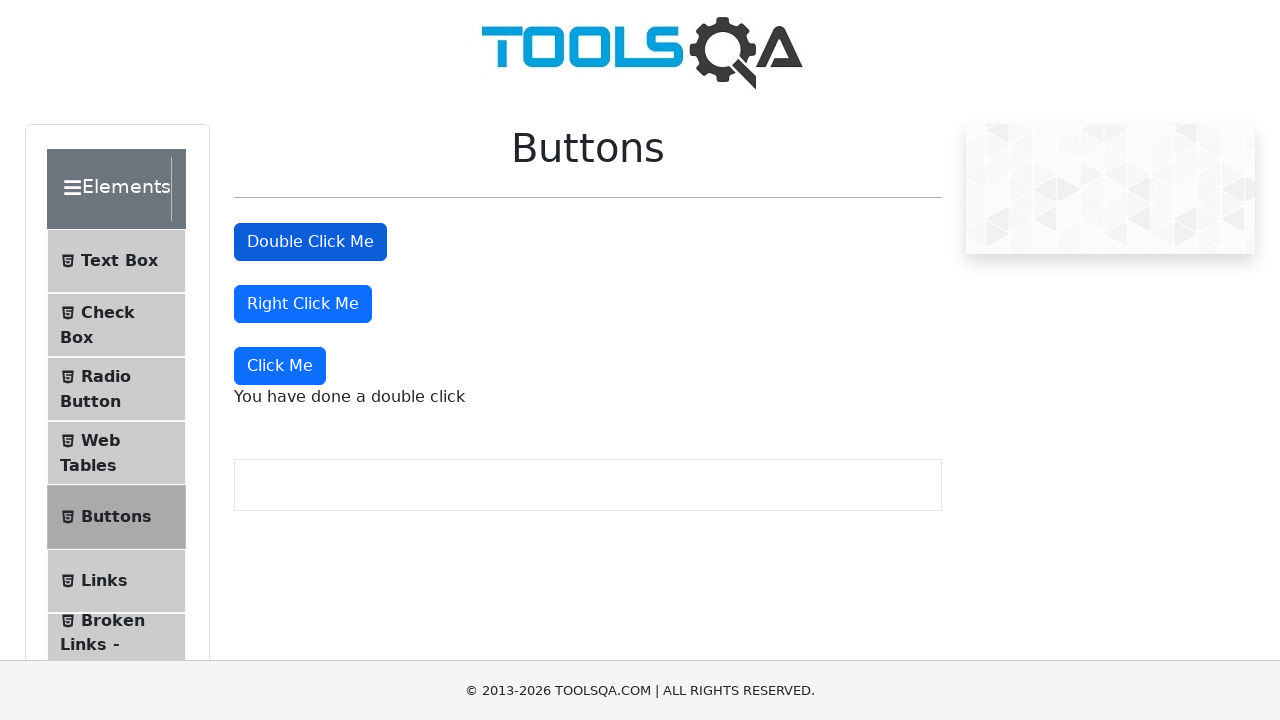

Verified that success message contains expected text 'You have done a double click'
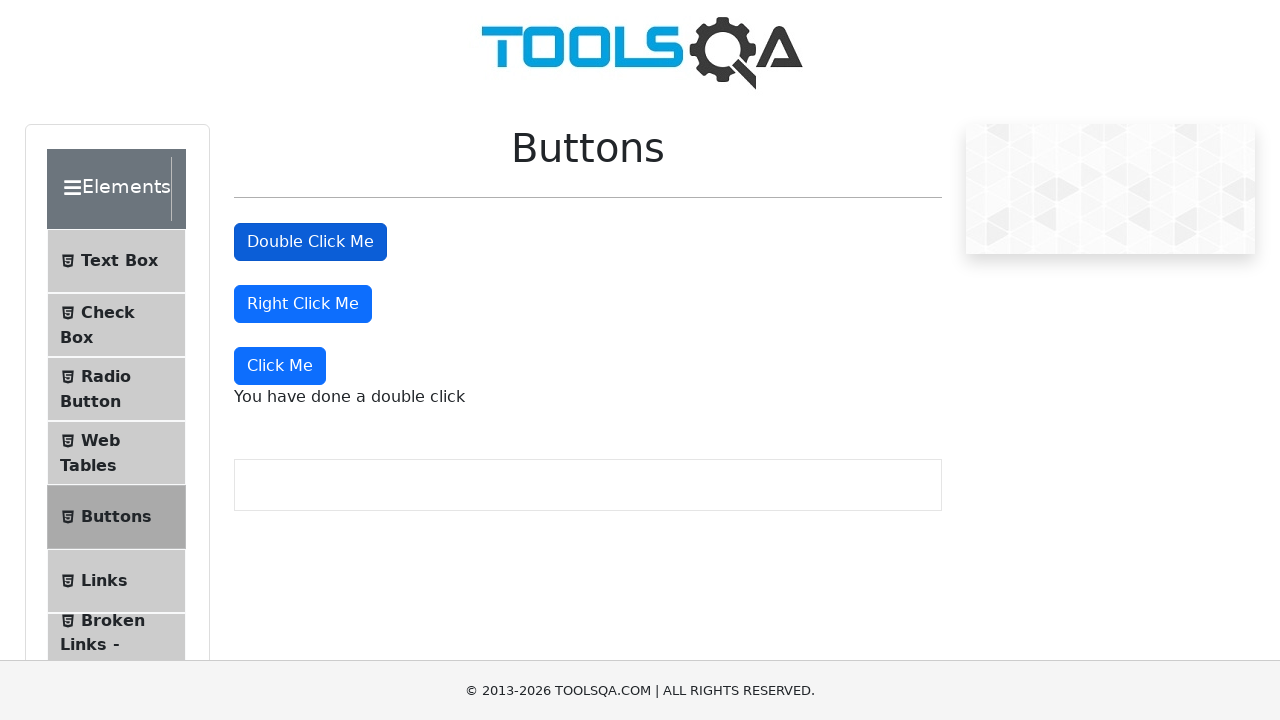

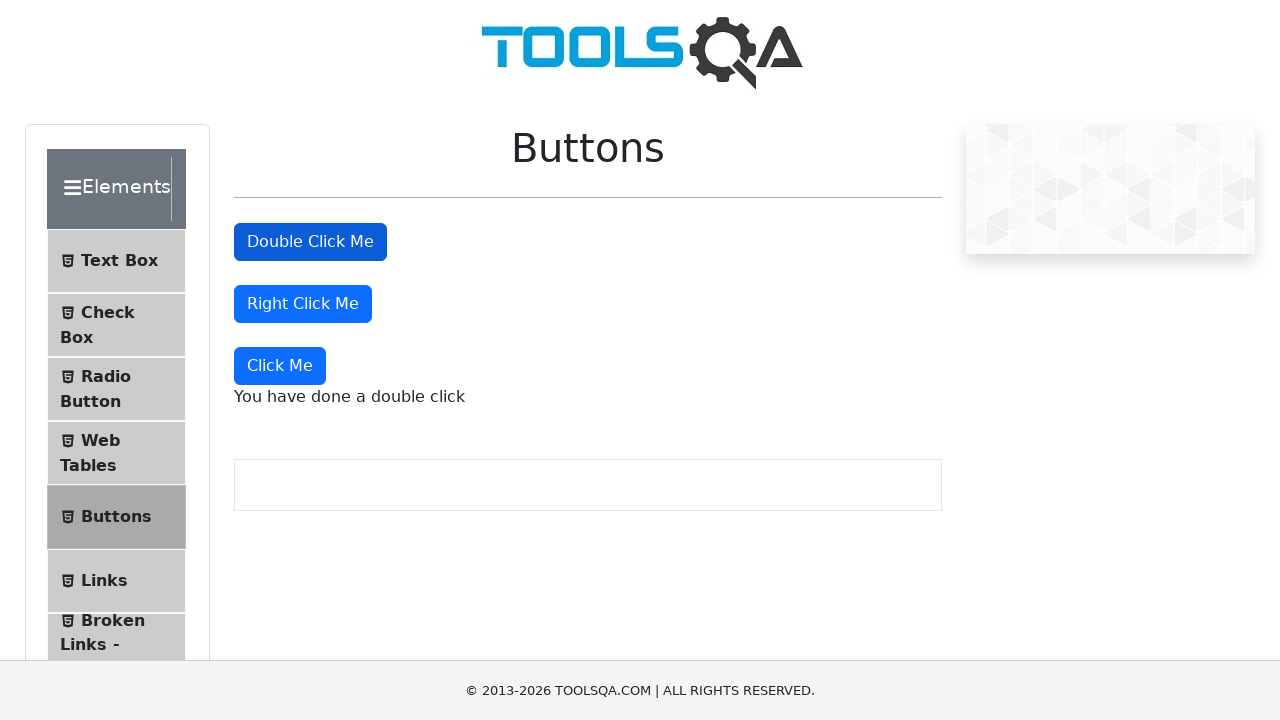